Tests cookie manipulation by adding a custom cookie to the TCS website and retrieving all cookies

Starting URL: https://www.tcs.com/

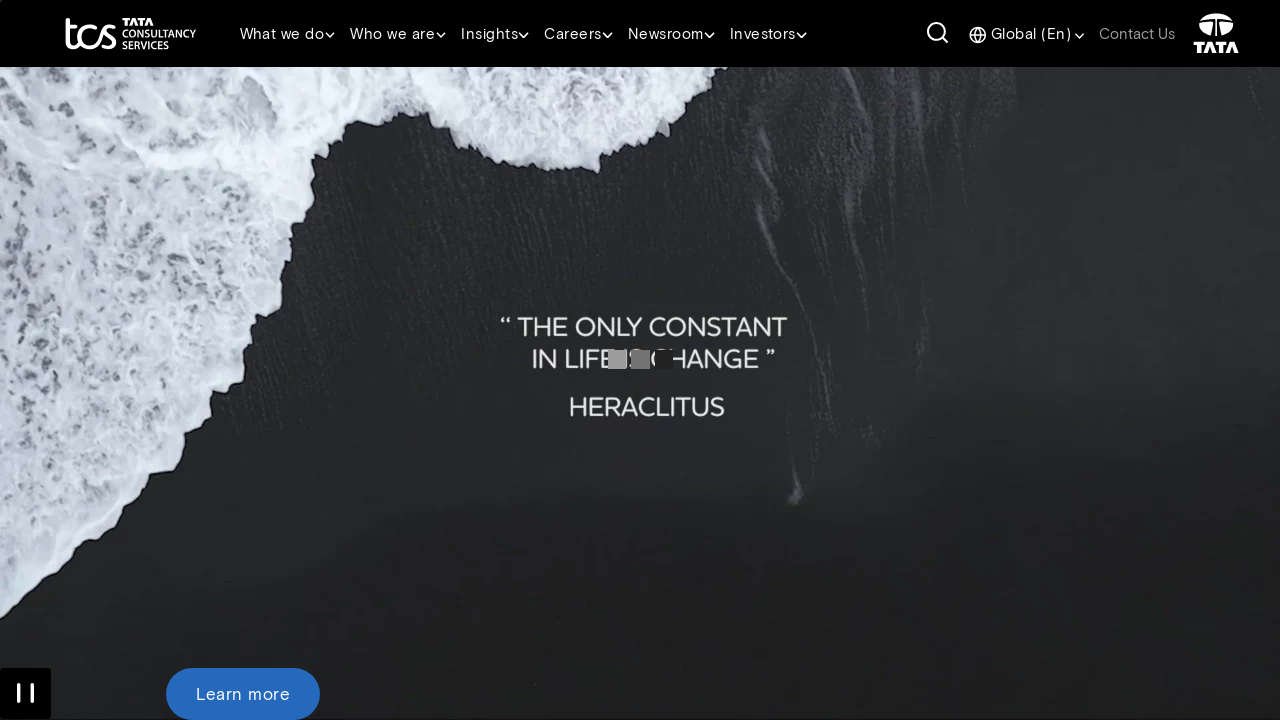

Added custom cookie 'Company' with value 'Edso services' to TCS domain
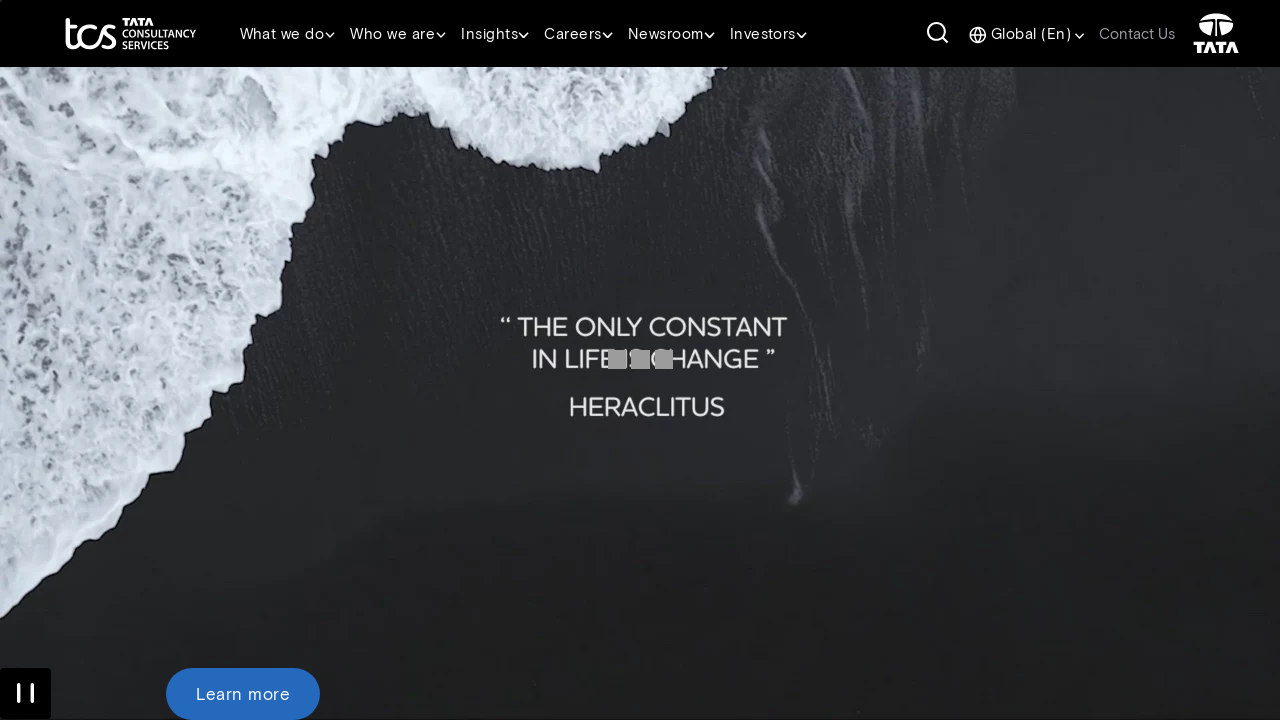

Reloaded page to ensure custom cookie is set
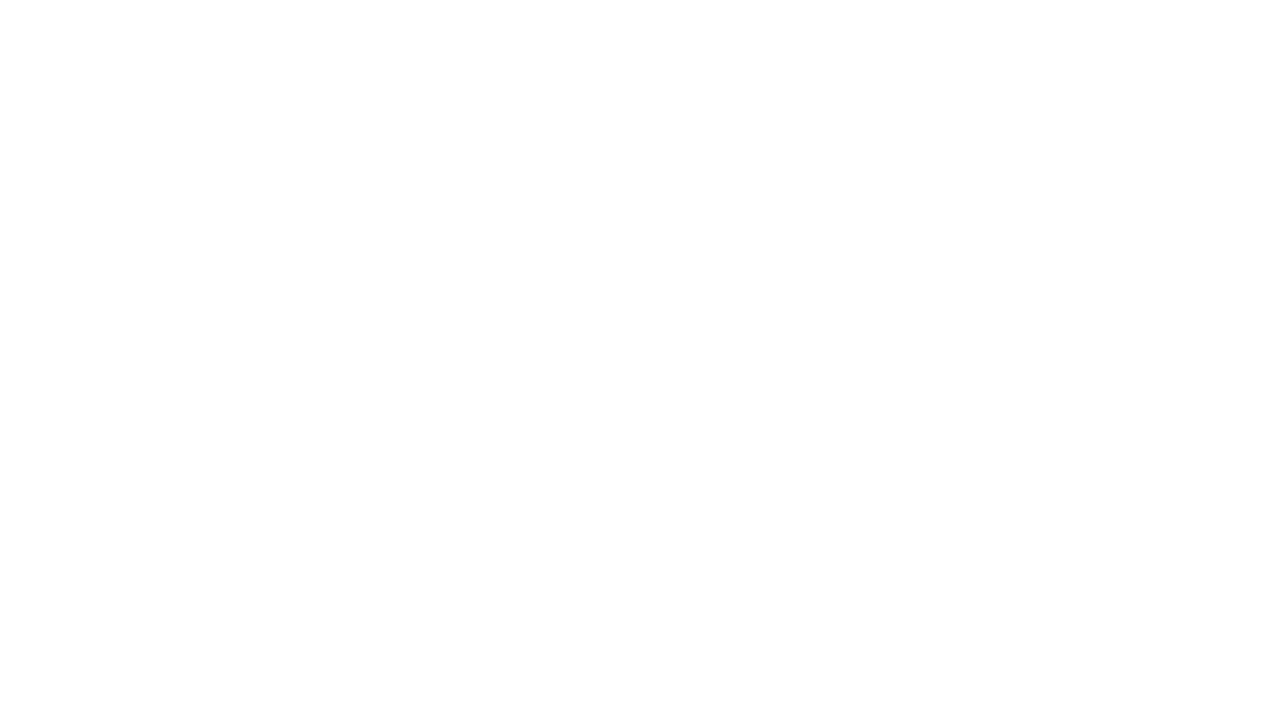

Retrieved all cookies from browser context
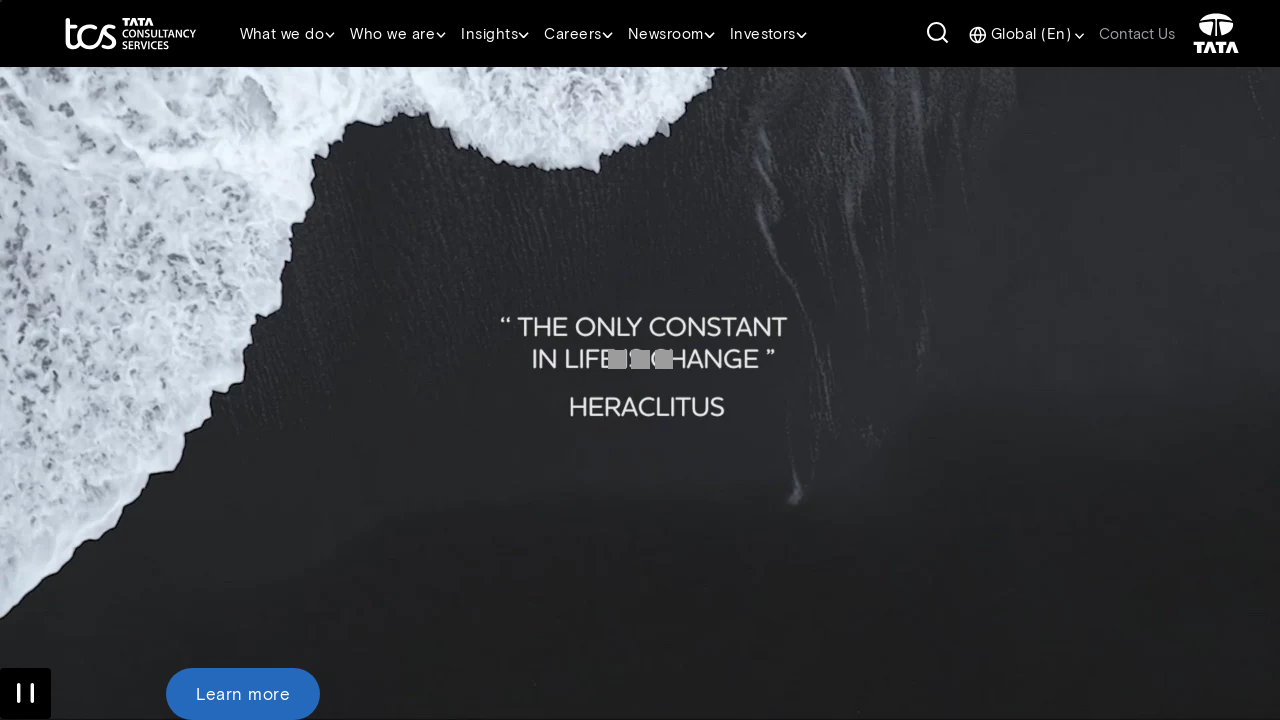

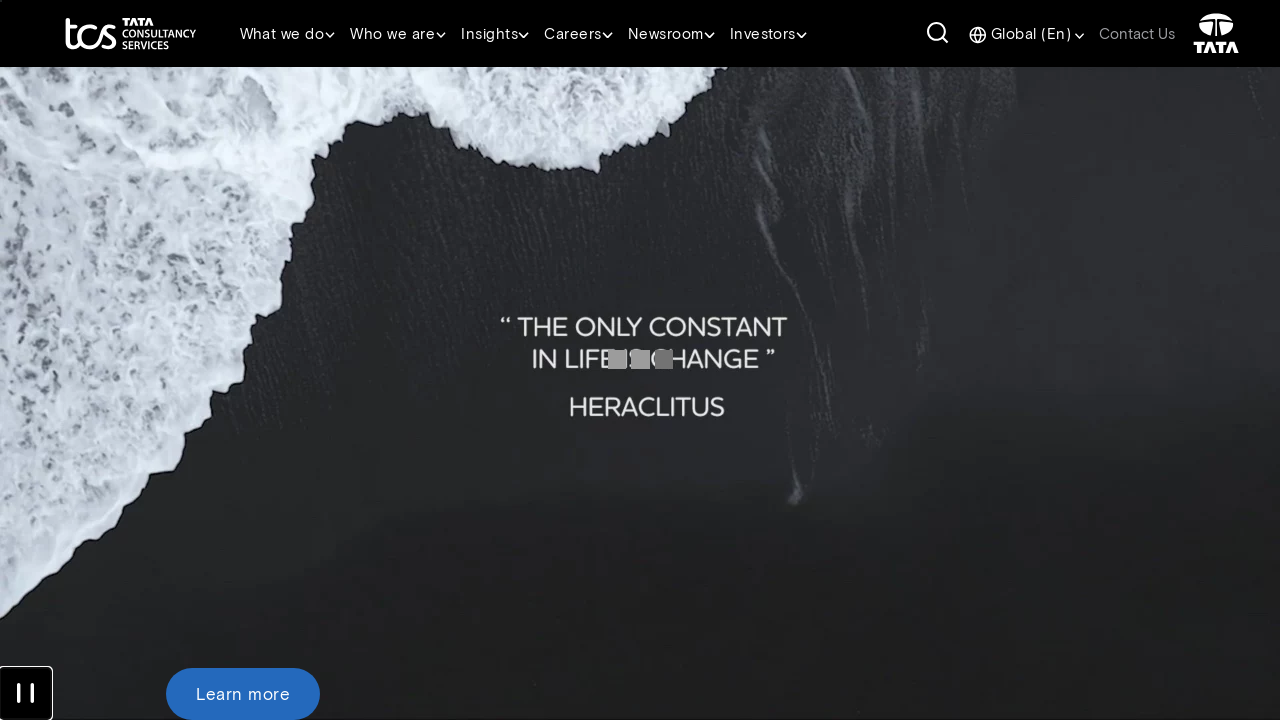